Navigates to an automation practice page and verifies the presence of a table with courses by checking rows and columns

Starting URL: https://rahulshettyacademy.com/AutomationPractice/

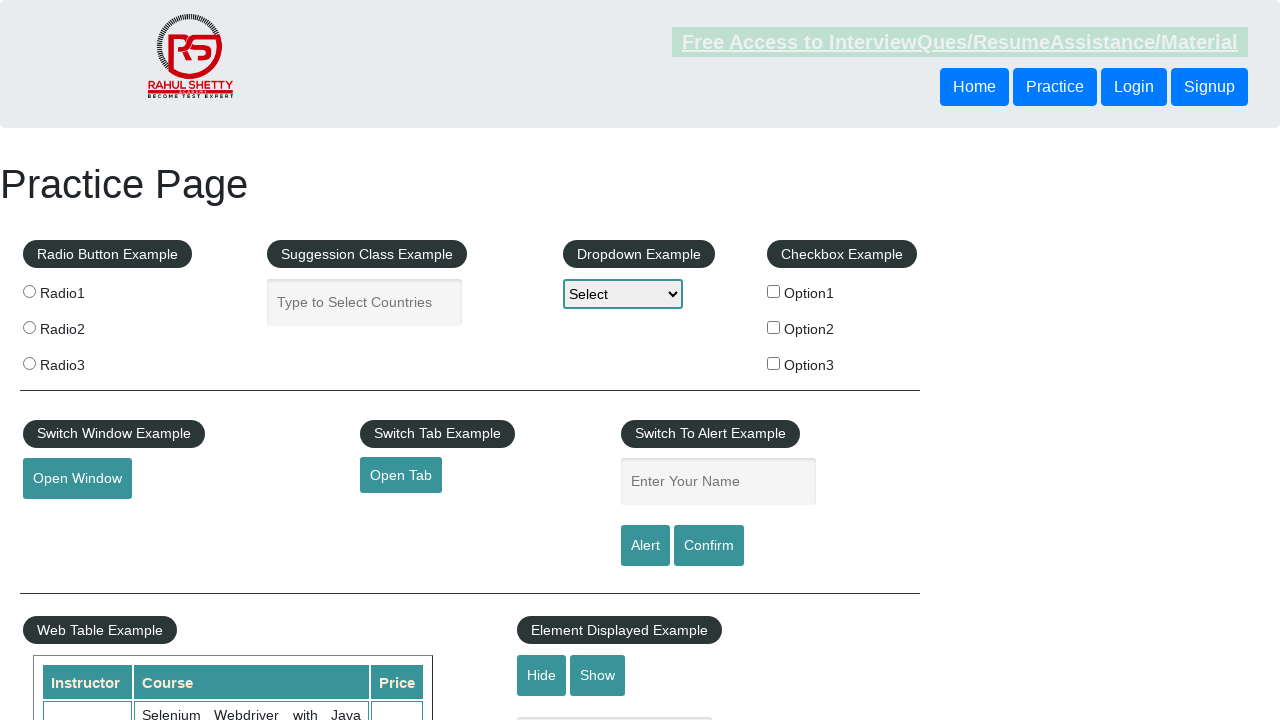

Waited for courses table to be present
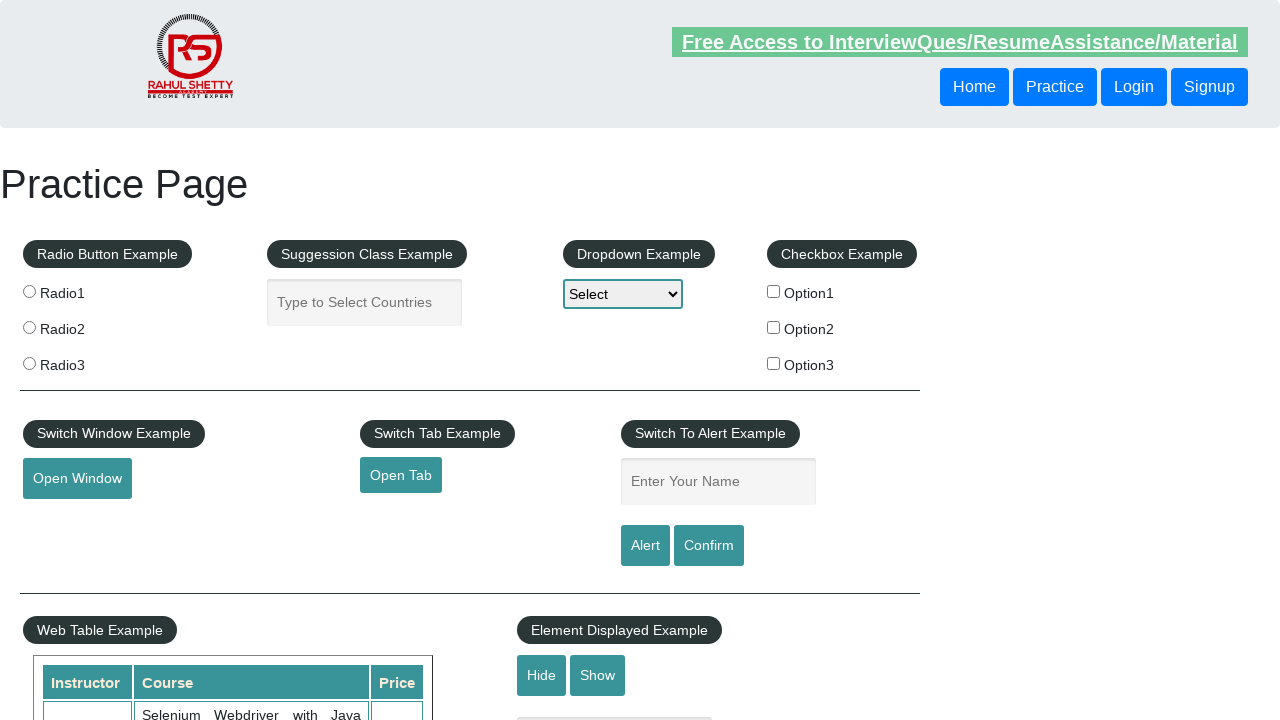

Verified that table contains at least one row
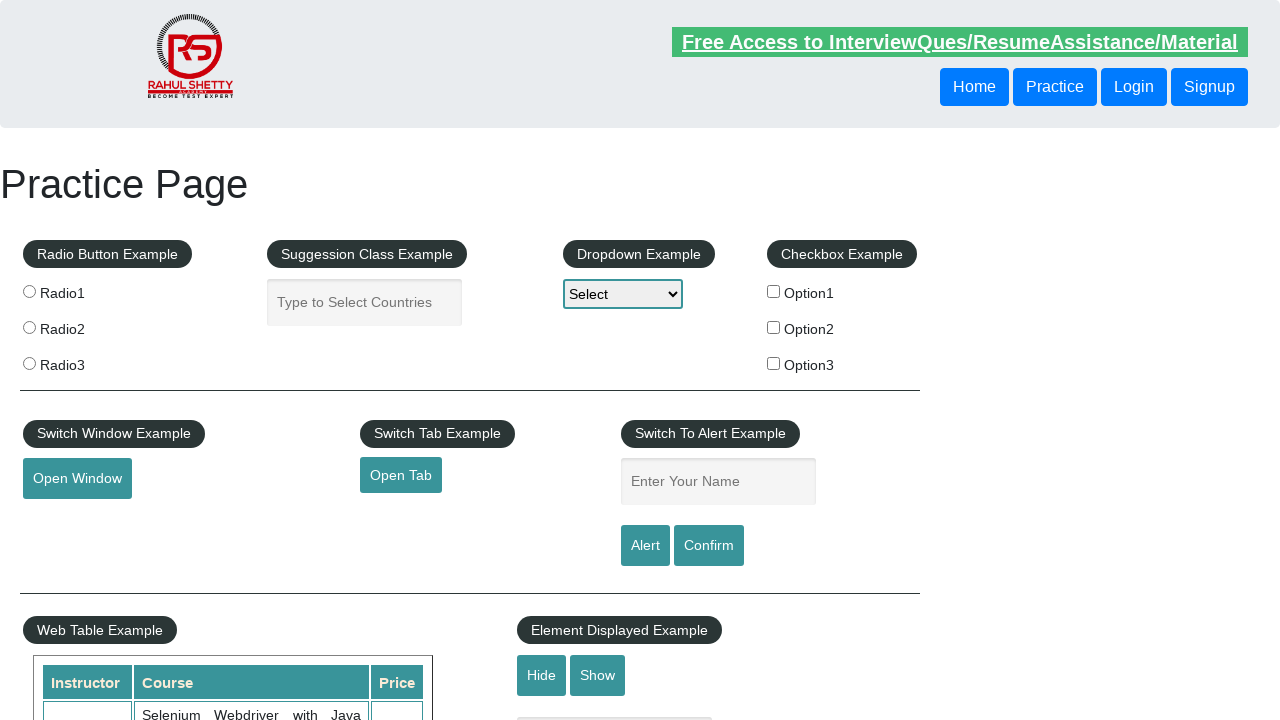

Verified that table contains at least one header column
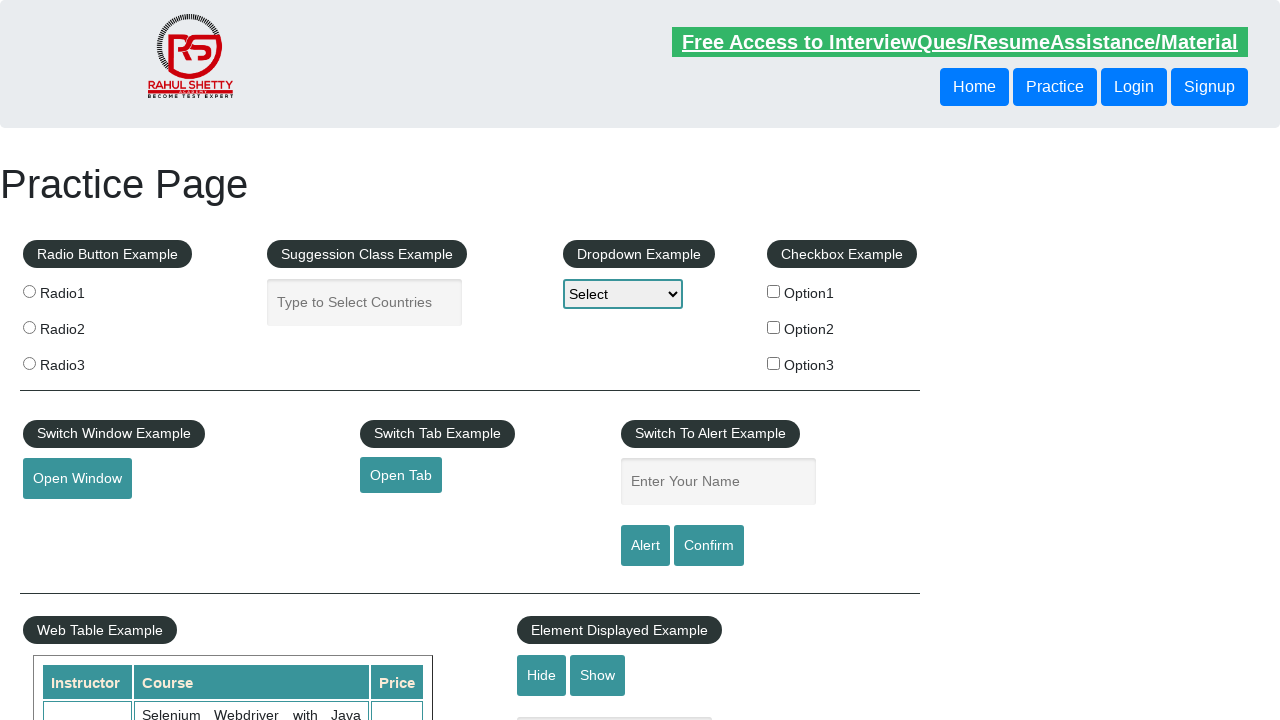

Located cells in the third row of the table
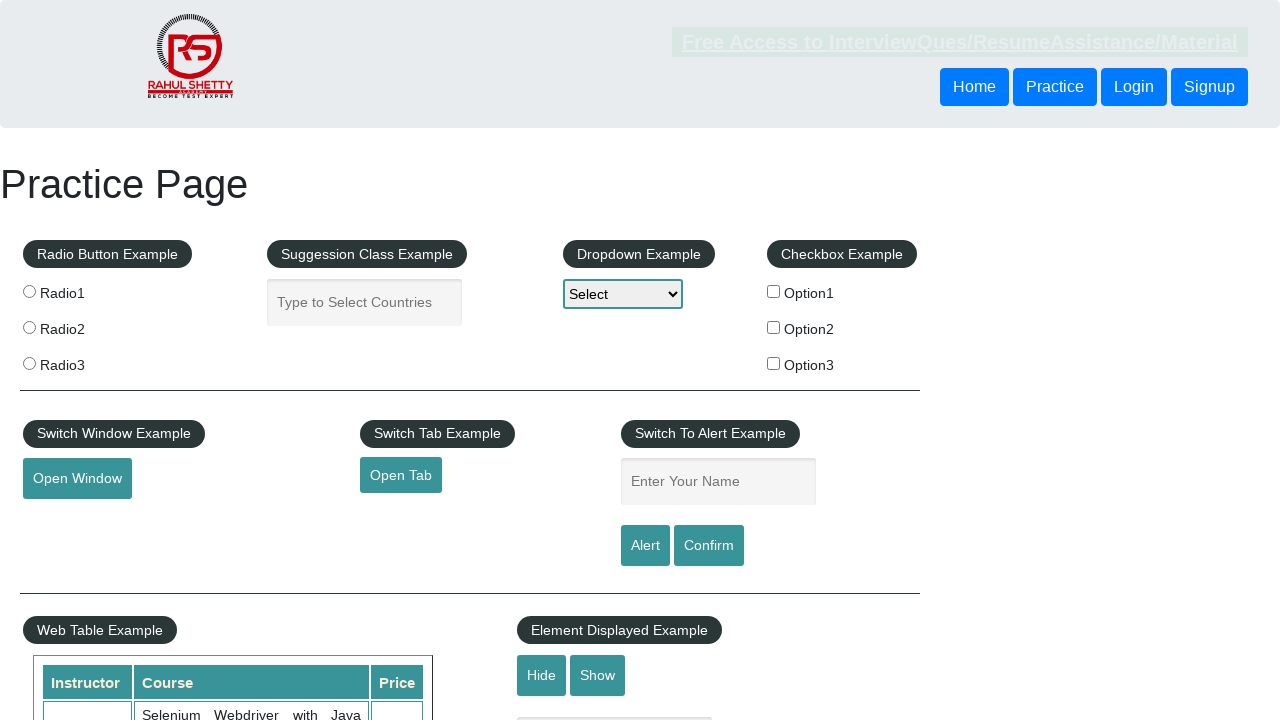

Verified that the third row contains at least one cell with data
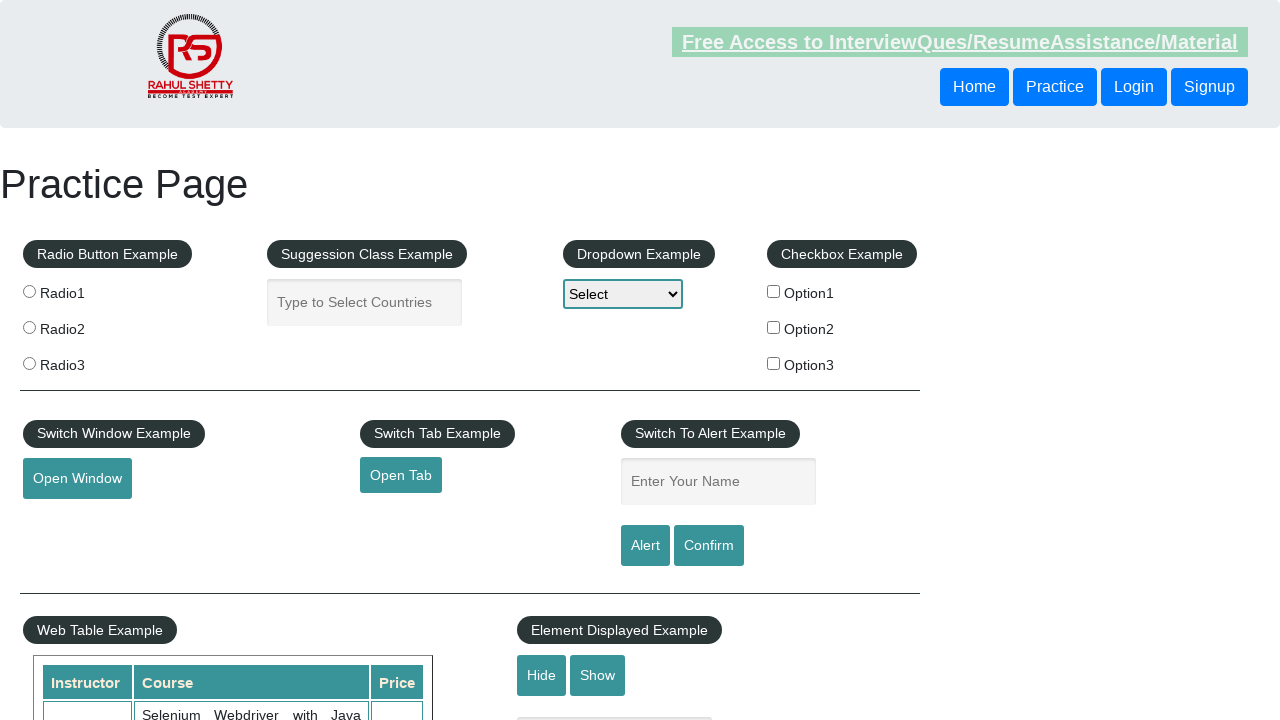

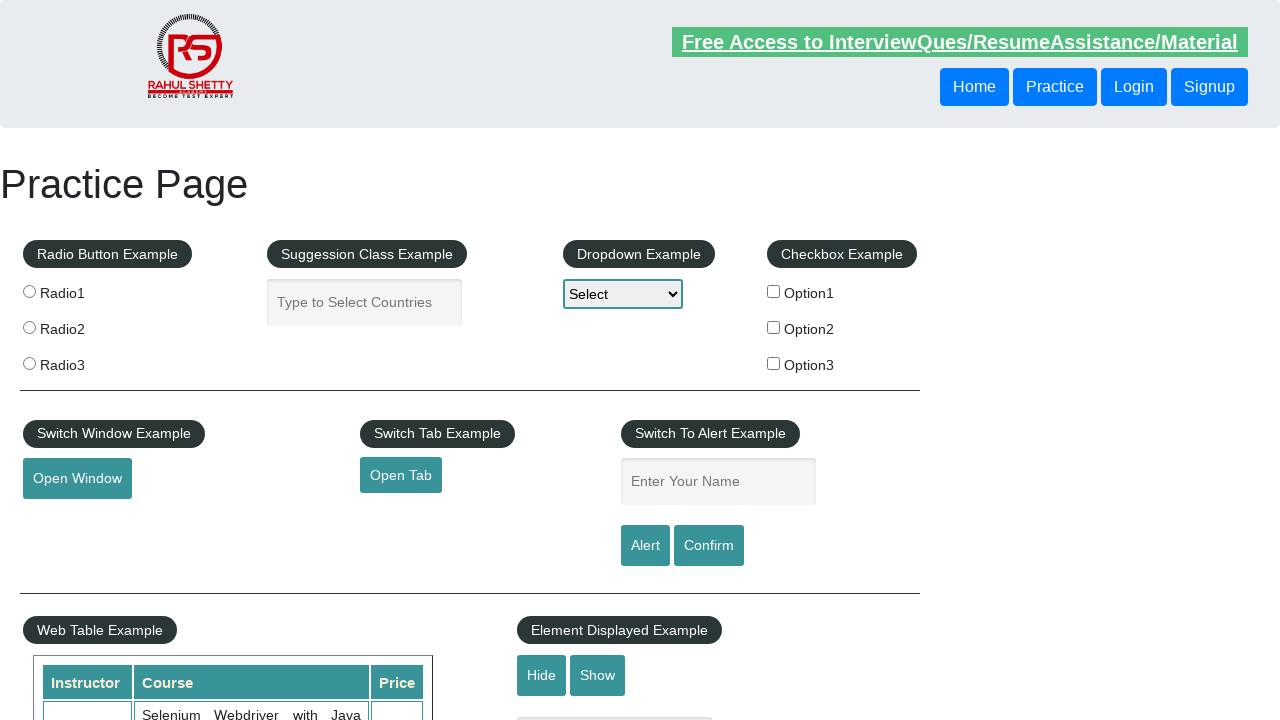